Tests the search functionality on INCIDecoder by entering a skincare product query, submitting the search, and clicking through to view product details

Starting URL: https://incidecoder.com/

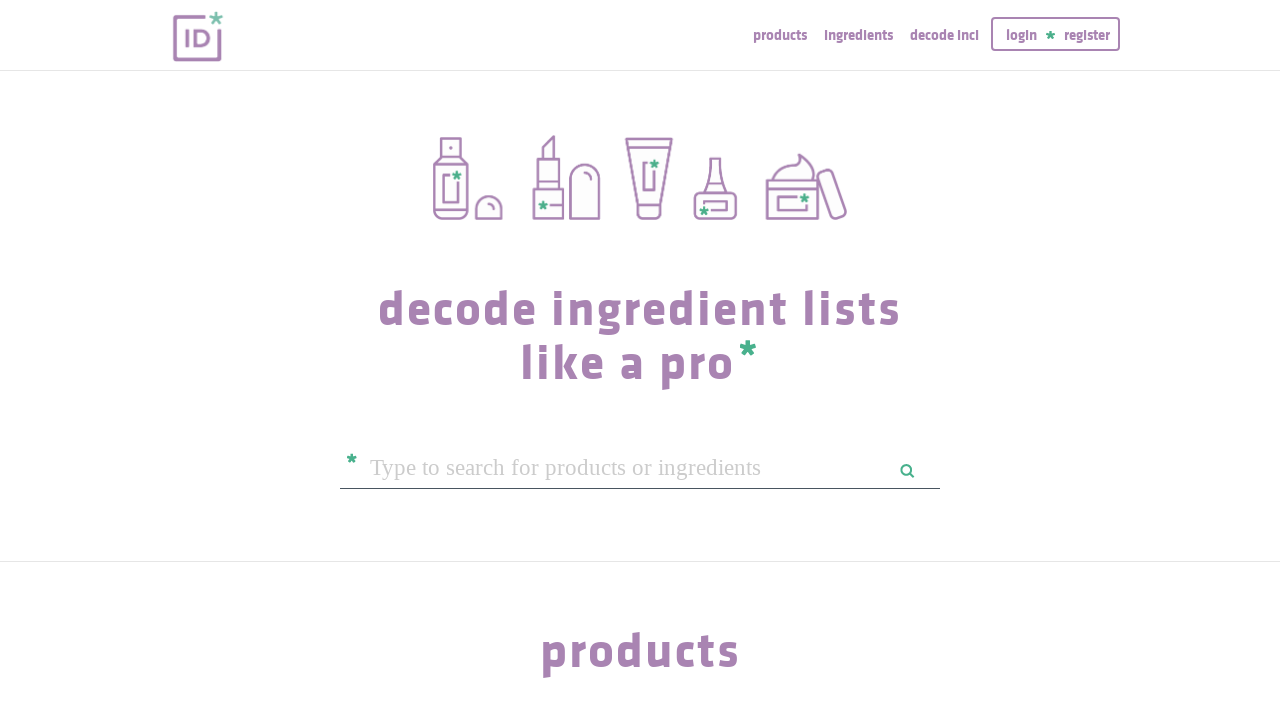

Filled search box with 'cerave moisturizing cream' on #query
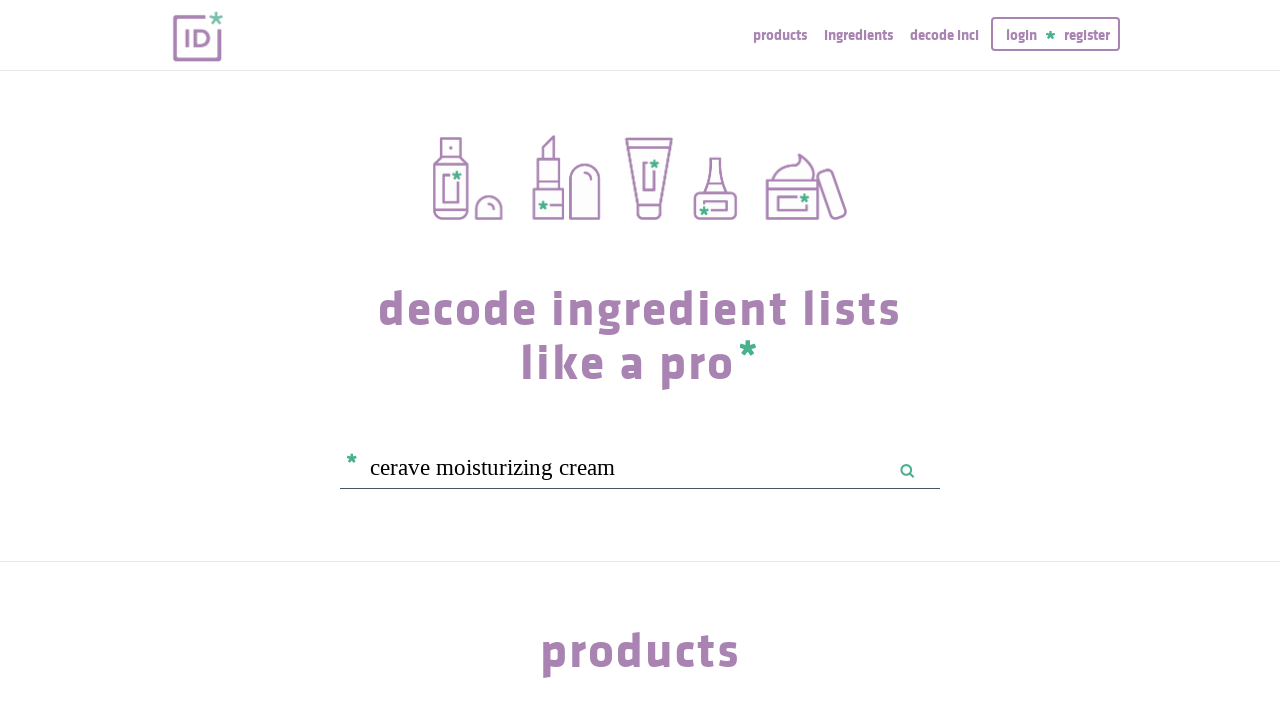

Pressed Enter to submit the search query on #query
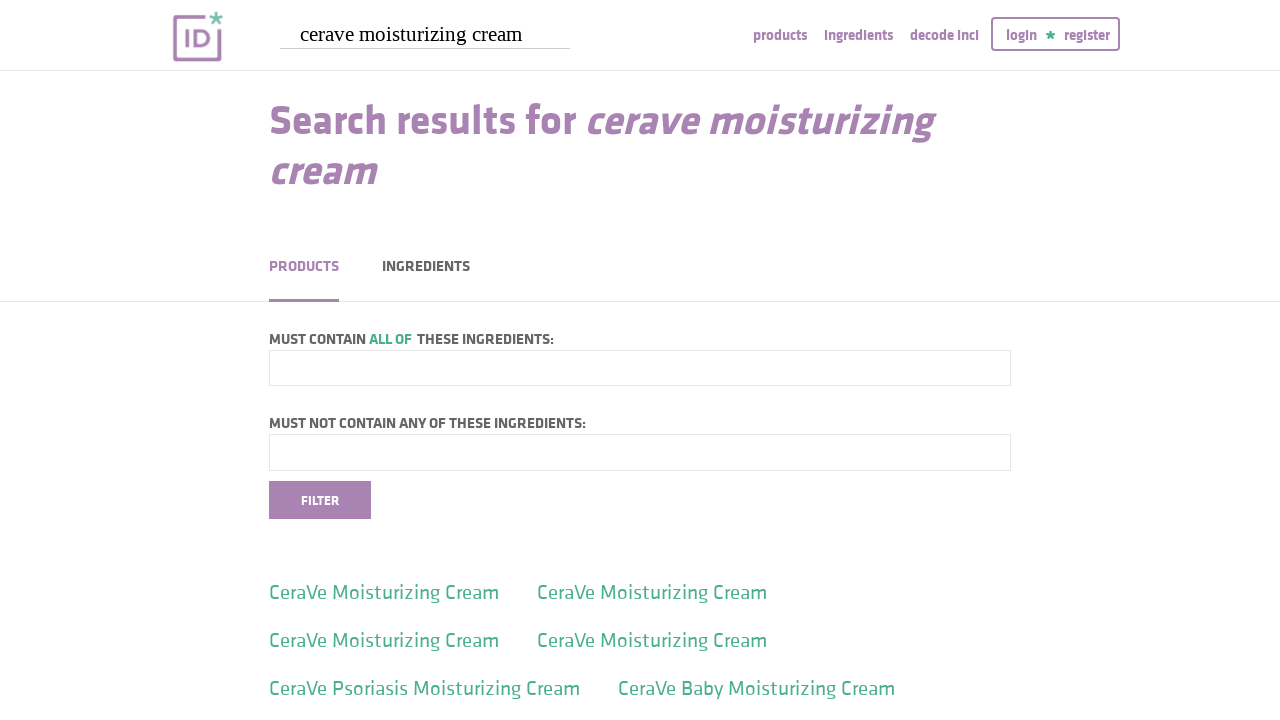

Search results loaded with product items
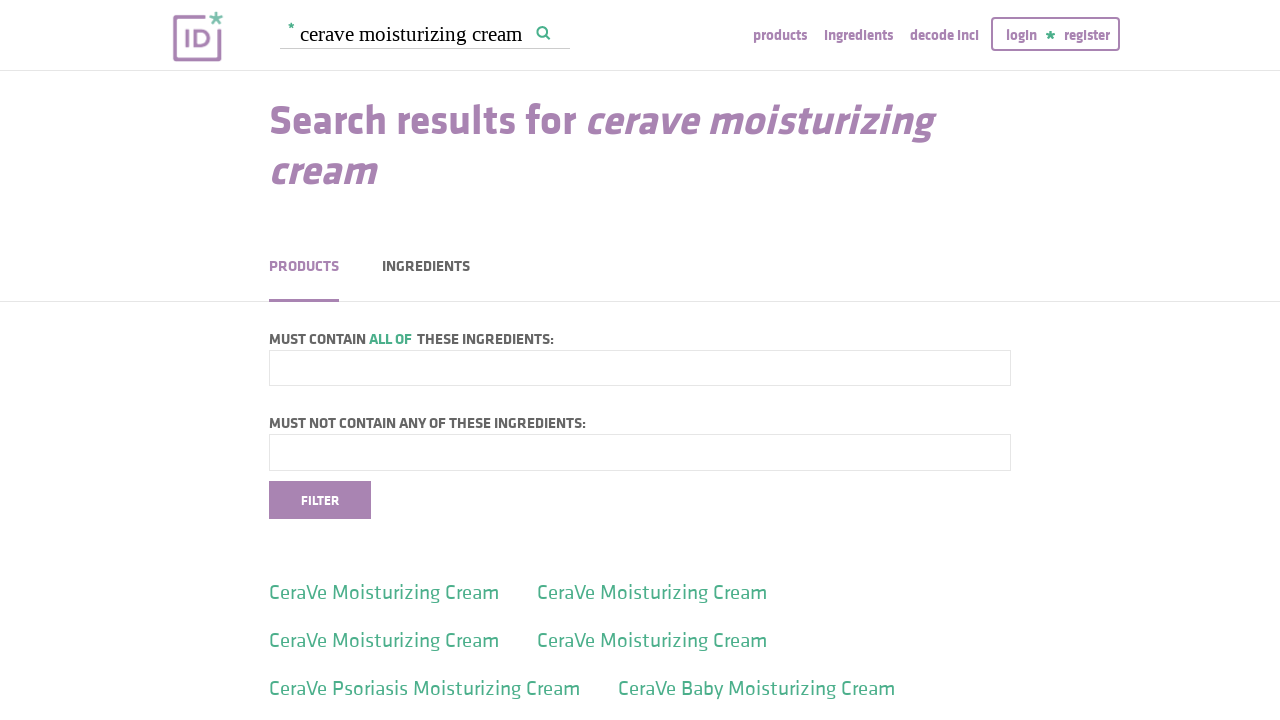

Clicked on the first search result product at (400, 603) on .klavika >> nth=0
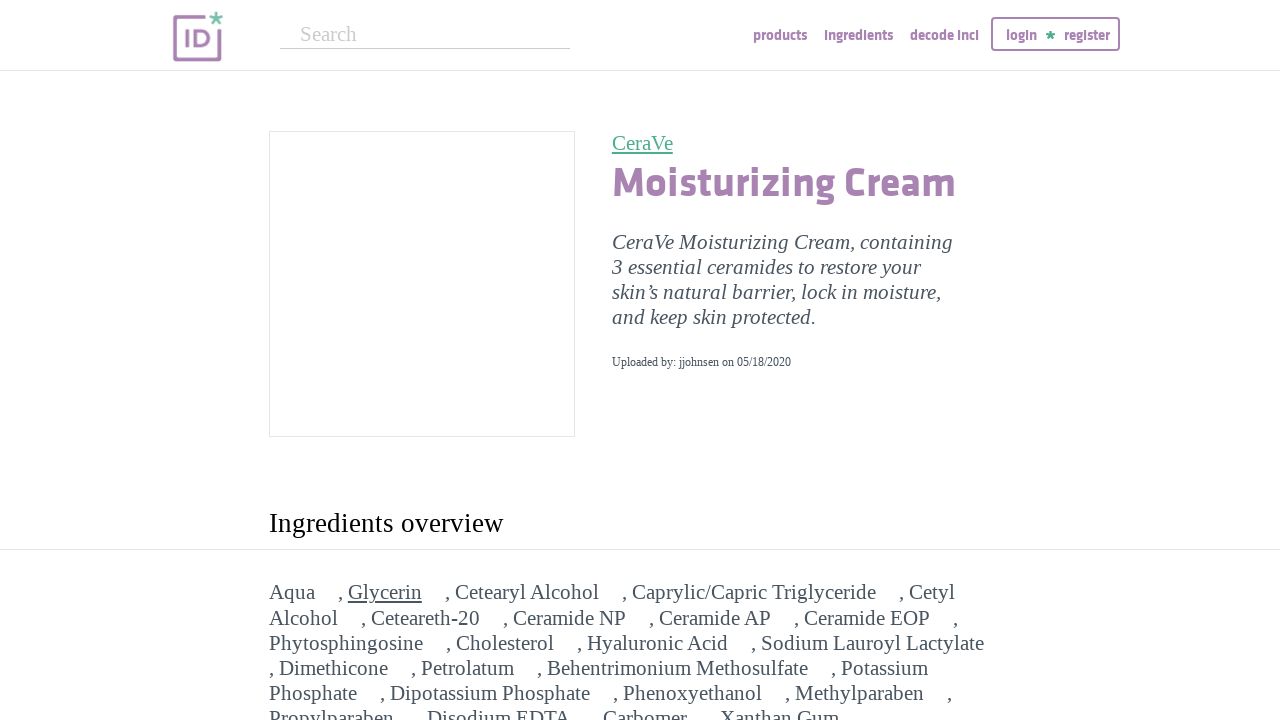

Product page loaded with main image container present
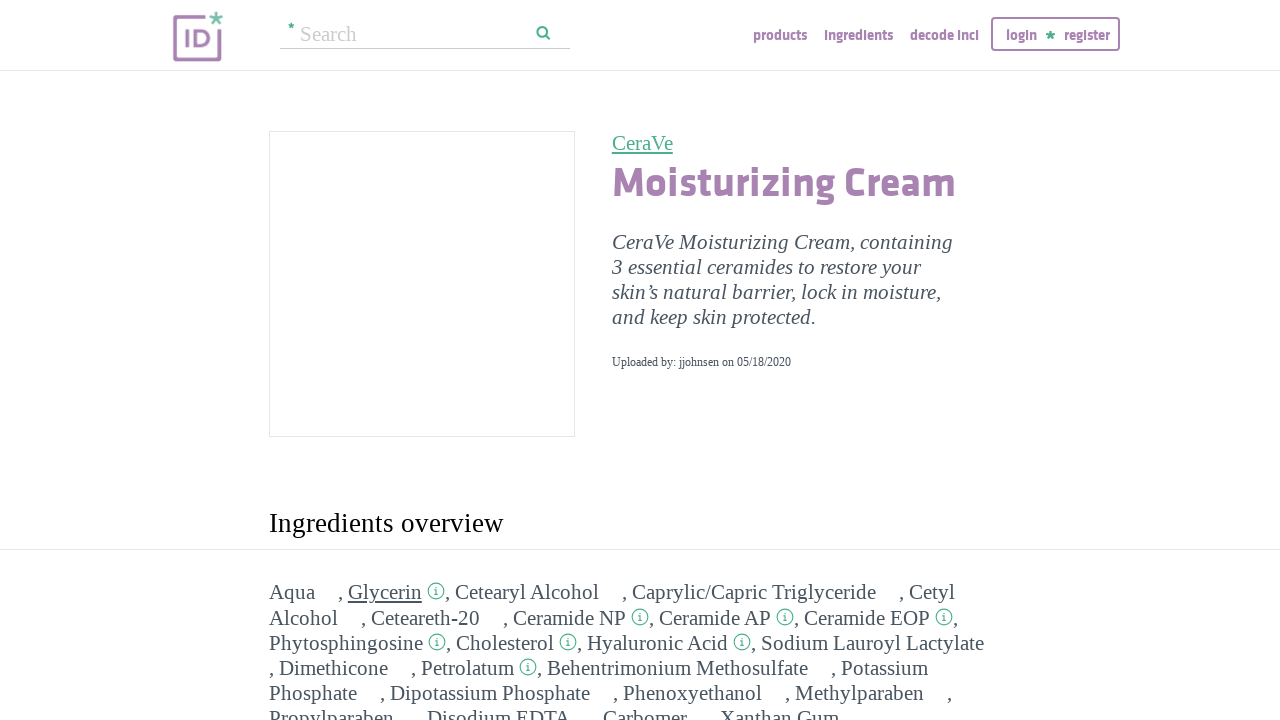

Product main image element is visible on the page
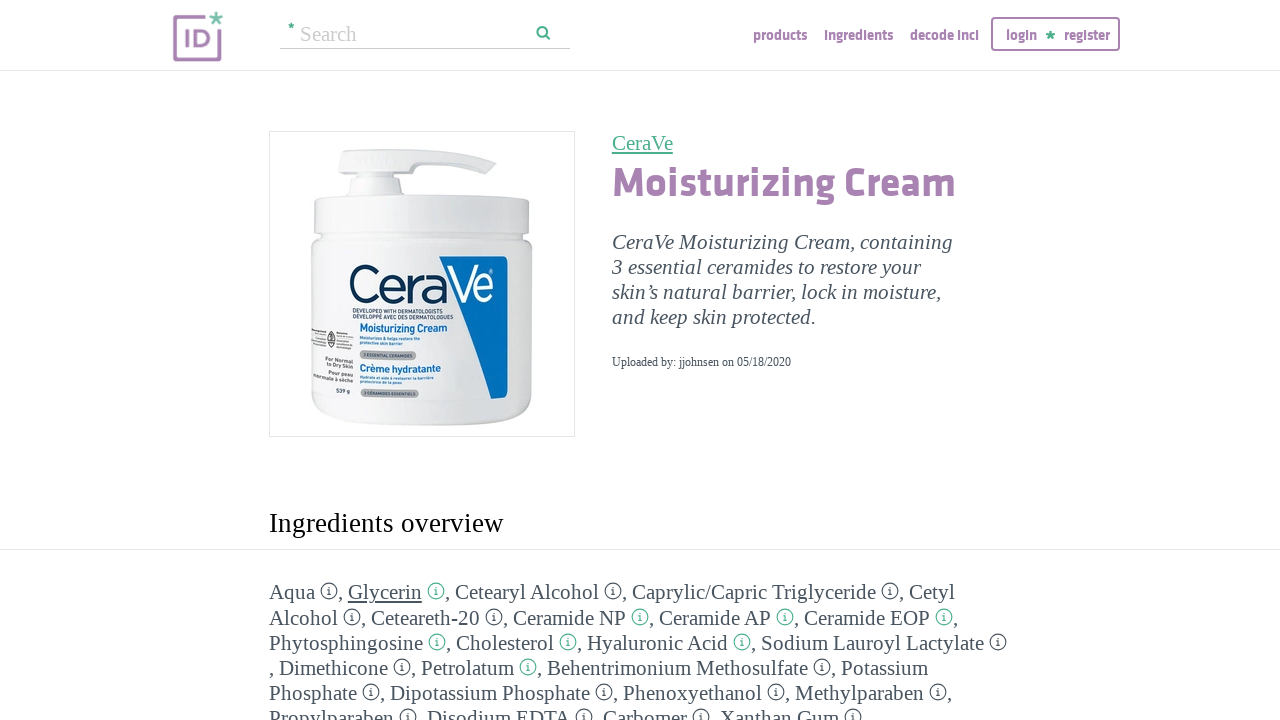

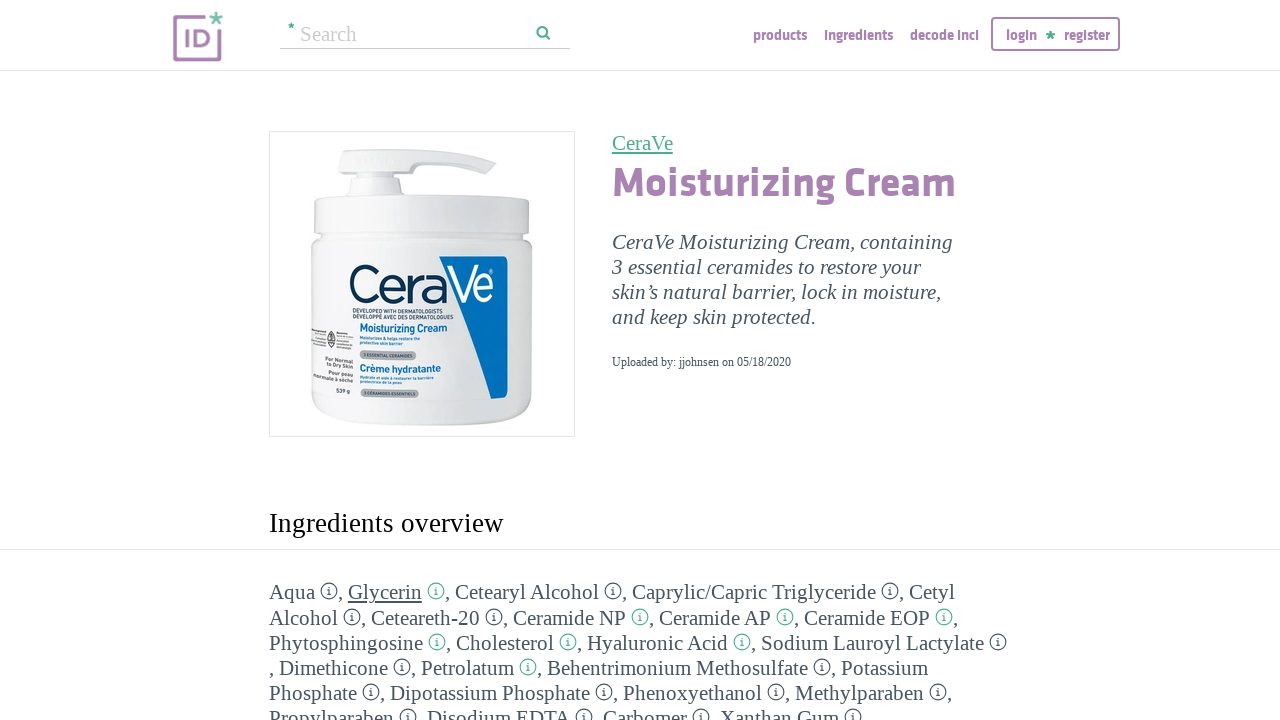